Tests the unit converter by converting 1 kilotonne to tonnes and verifying the result is 1000

Starting URL: https://ru.onlinemschool.com/

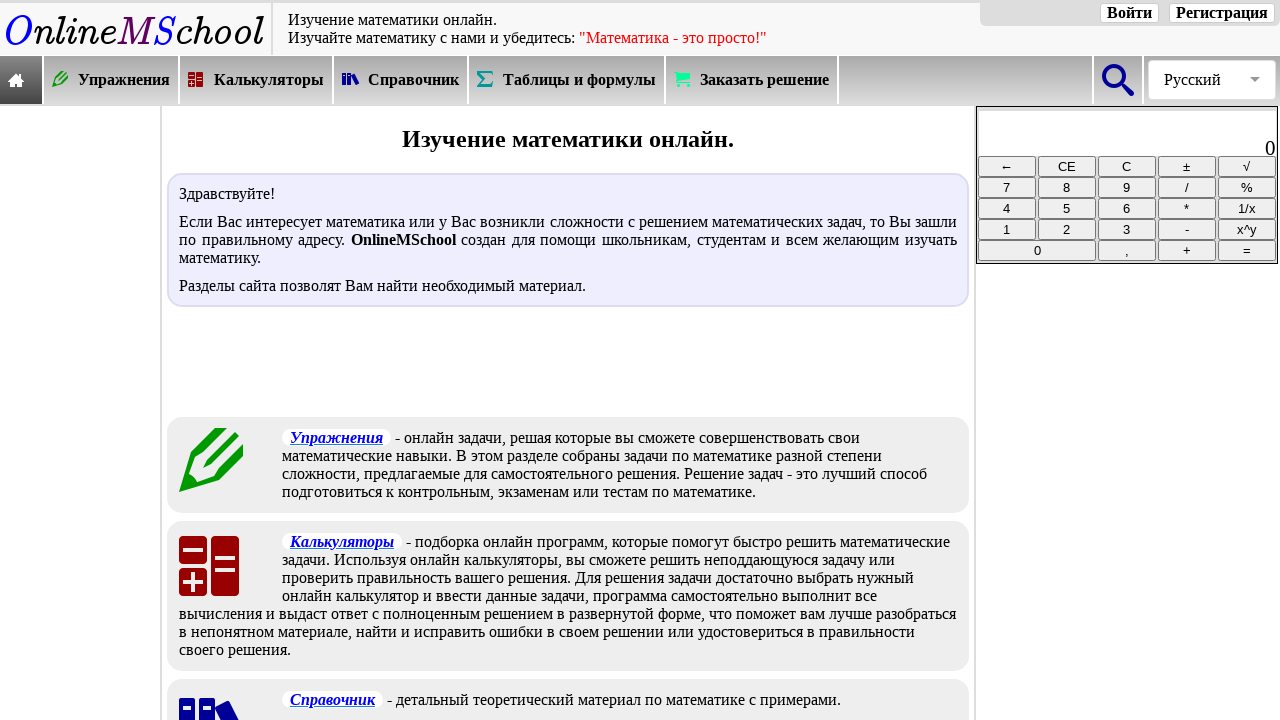

Waited for calculators section in navigation to load
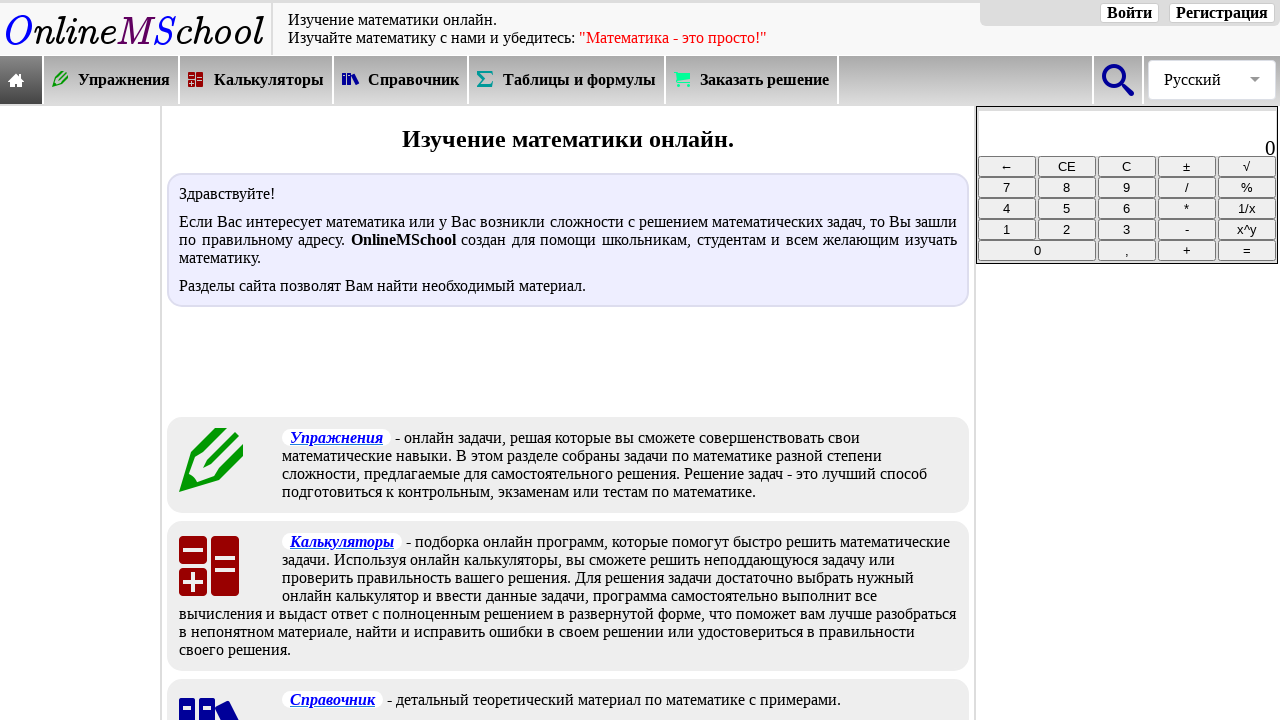

Clicked on calculators section in navigation at (257, 80) on xpath=//*[@id="oms_body1"]/header/nav/div[2]/div[3]
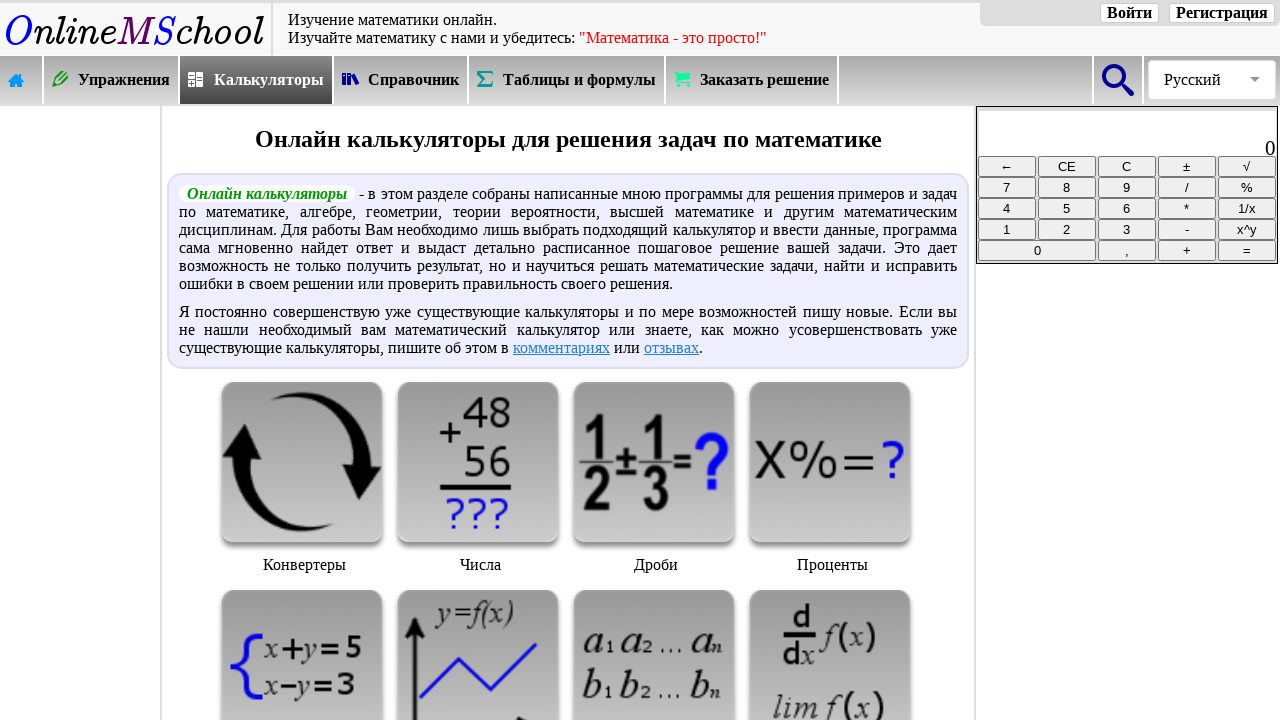

Waited for unit converter category to load
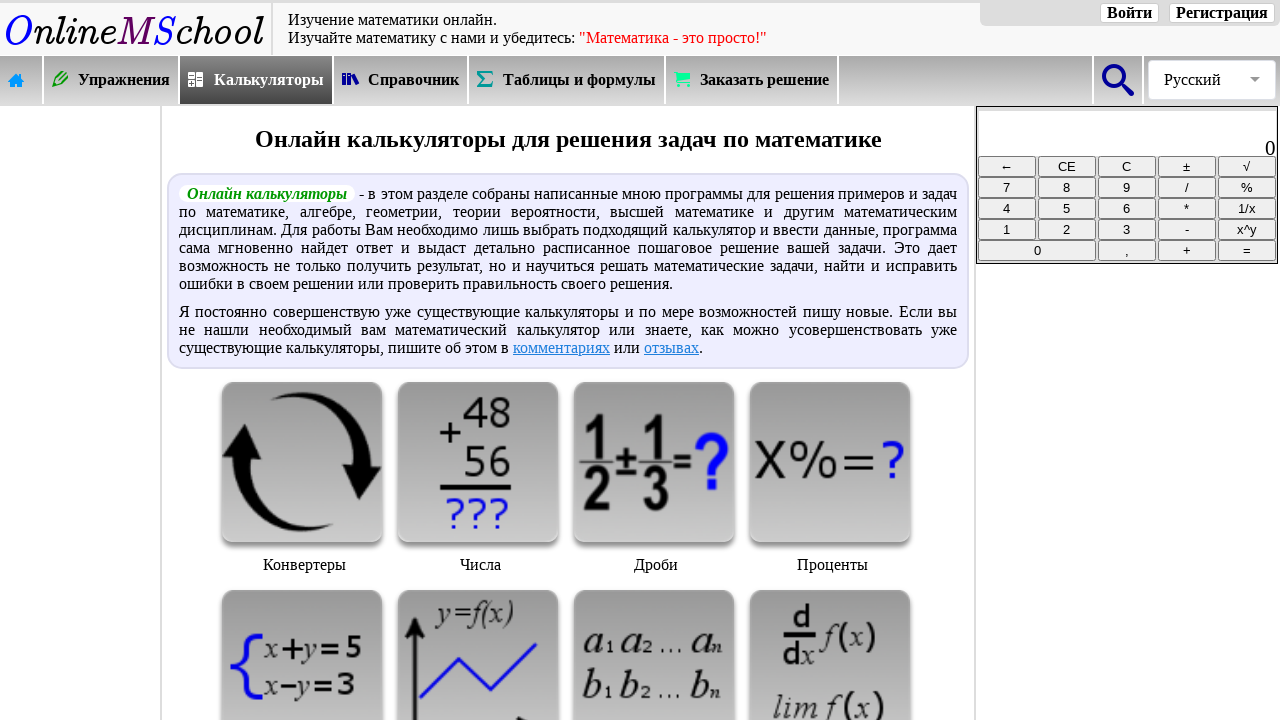

Clicked on unit converter category at (304, 481) on xpath=//*[@id="oms_center_block"]/div[3]/div[1]
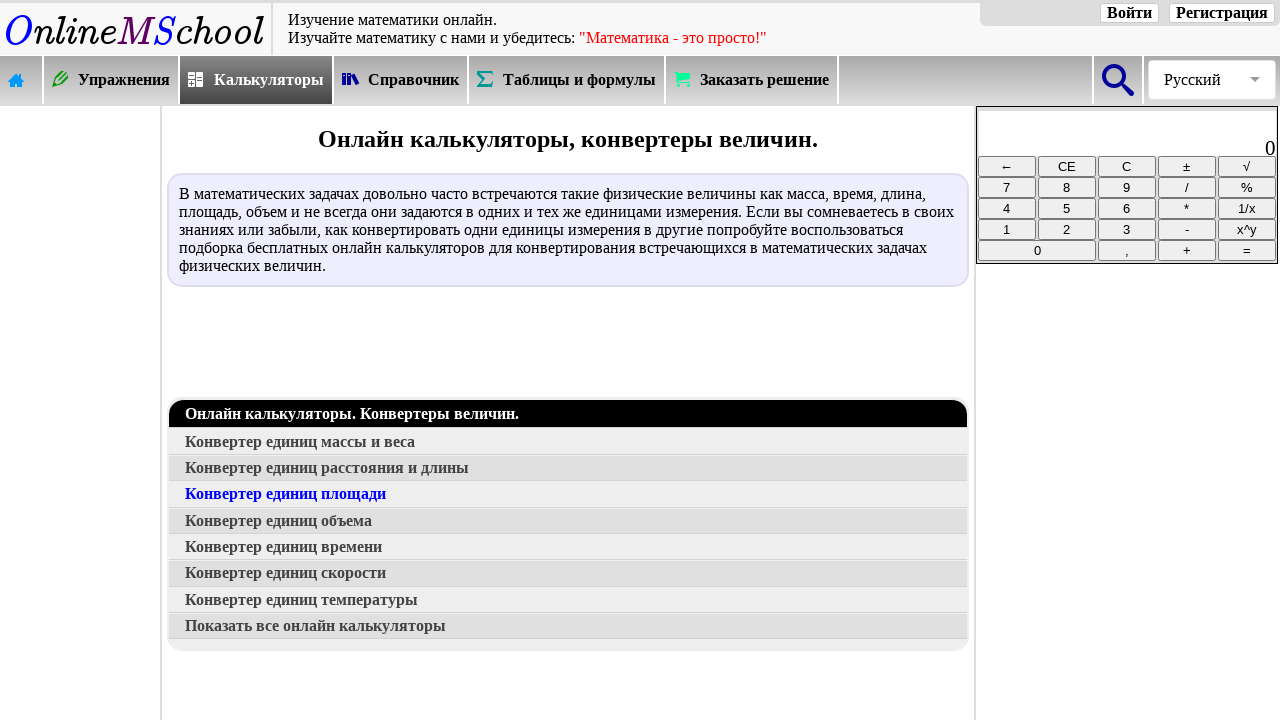

Waited for mass converter link to load
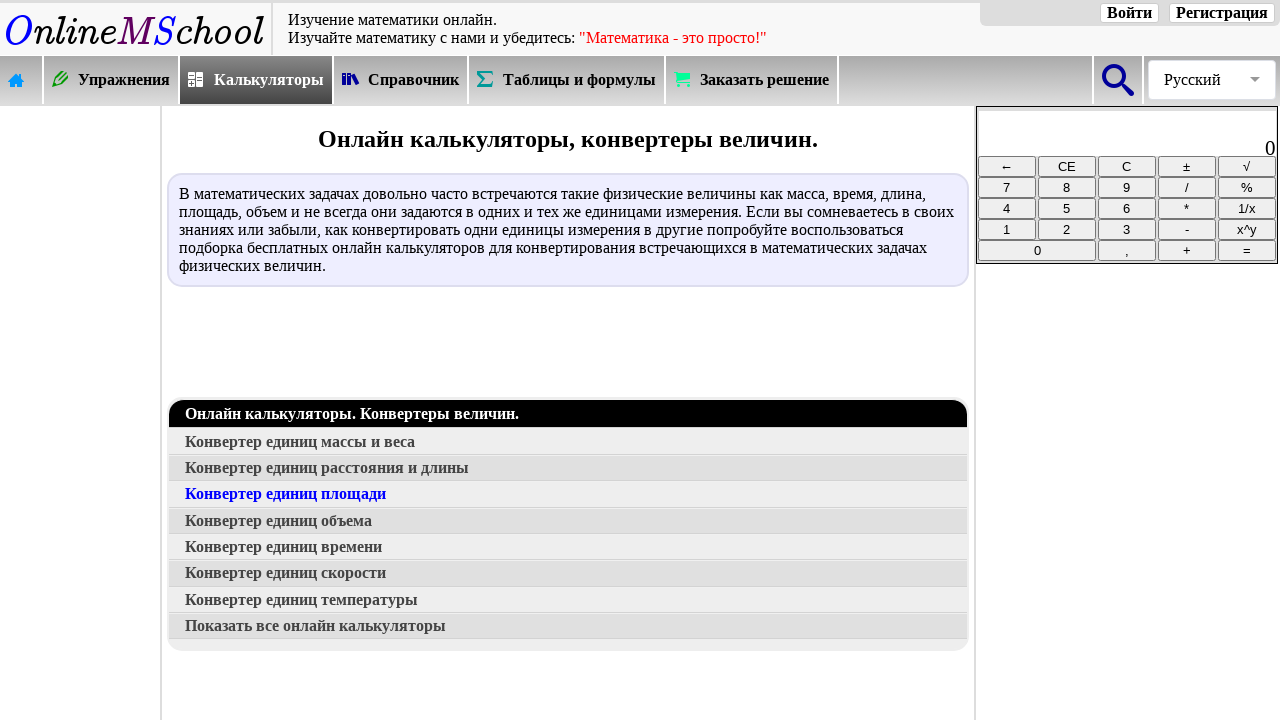

Clicked on mass converter at (568, 442) on xpath=//*[@id="oms_center_block"]/div[4]/a[2]
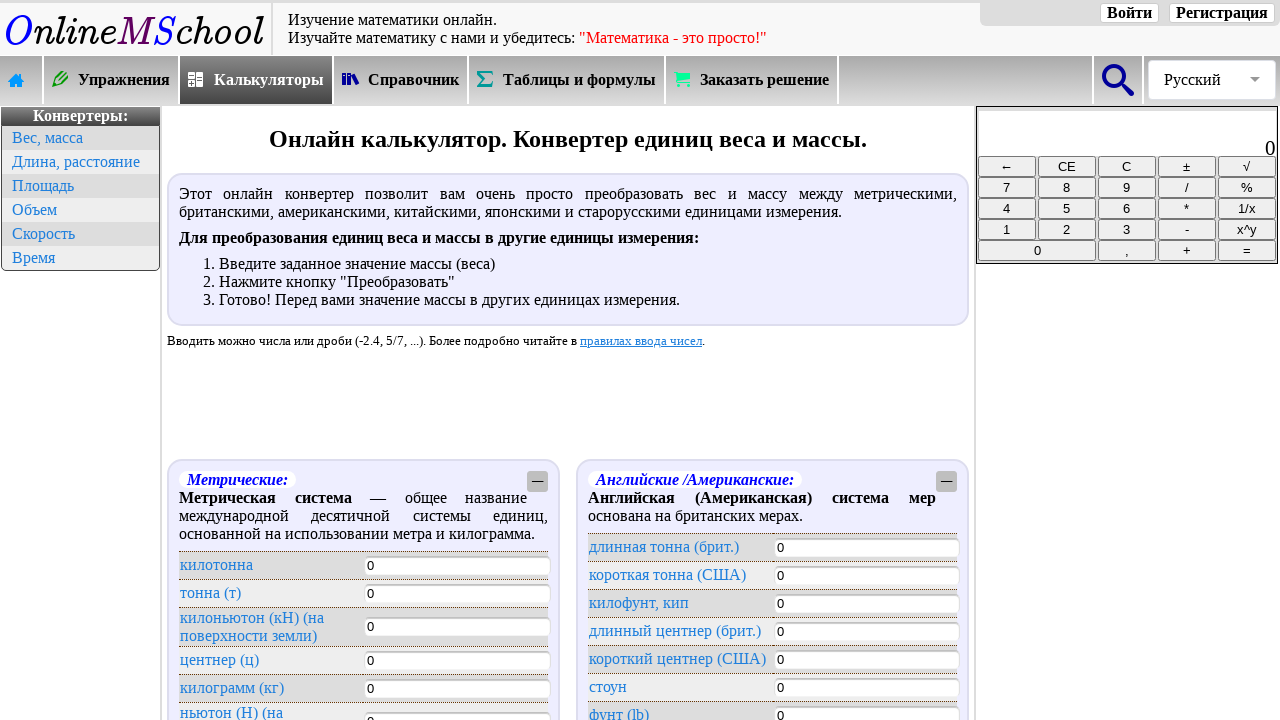

Waited for kilotonne input field to load
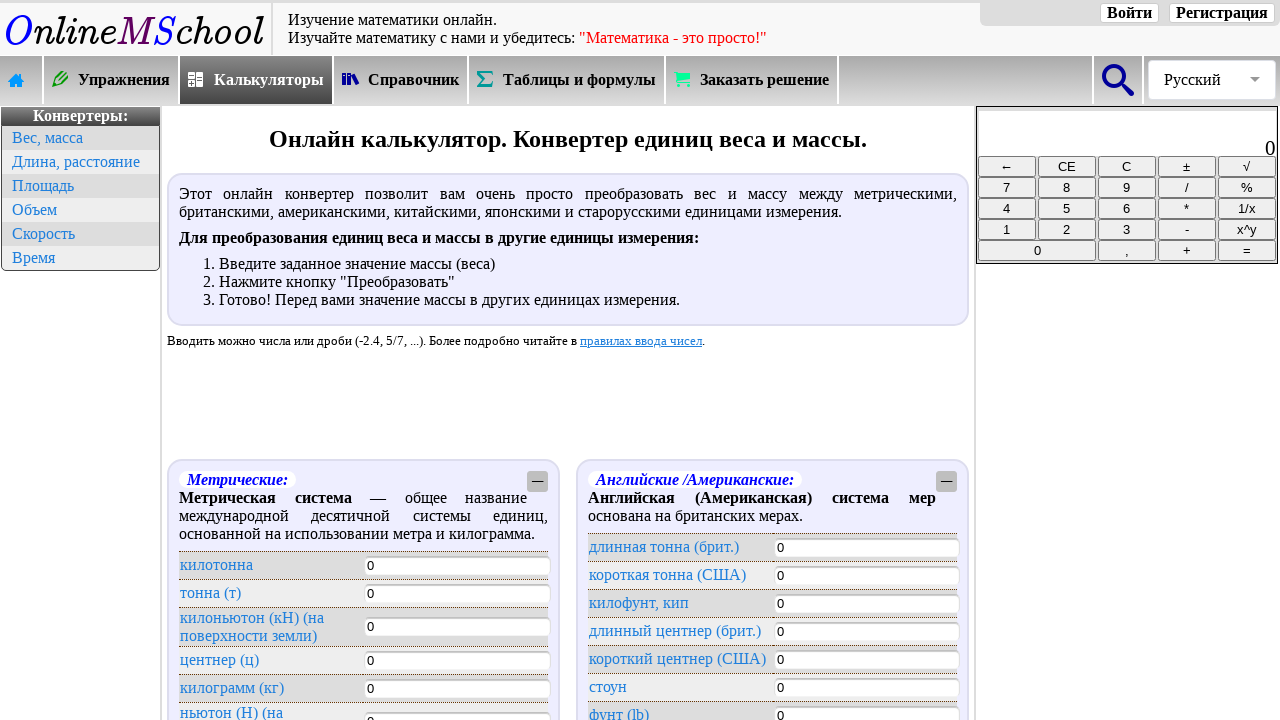

Entered 1 in kilotonne field on #oms_kilotonne
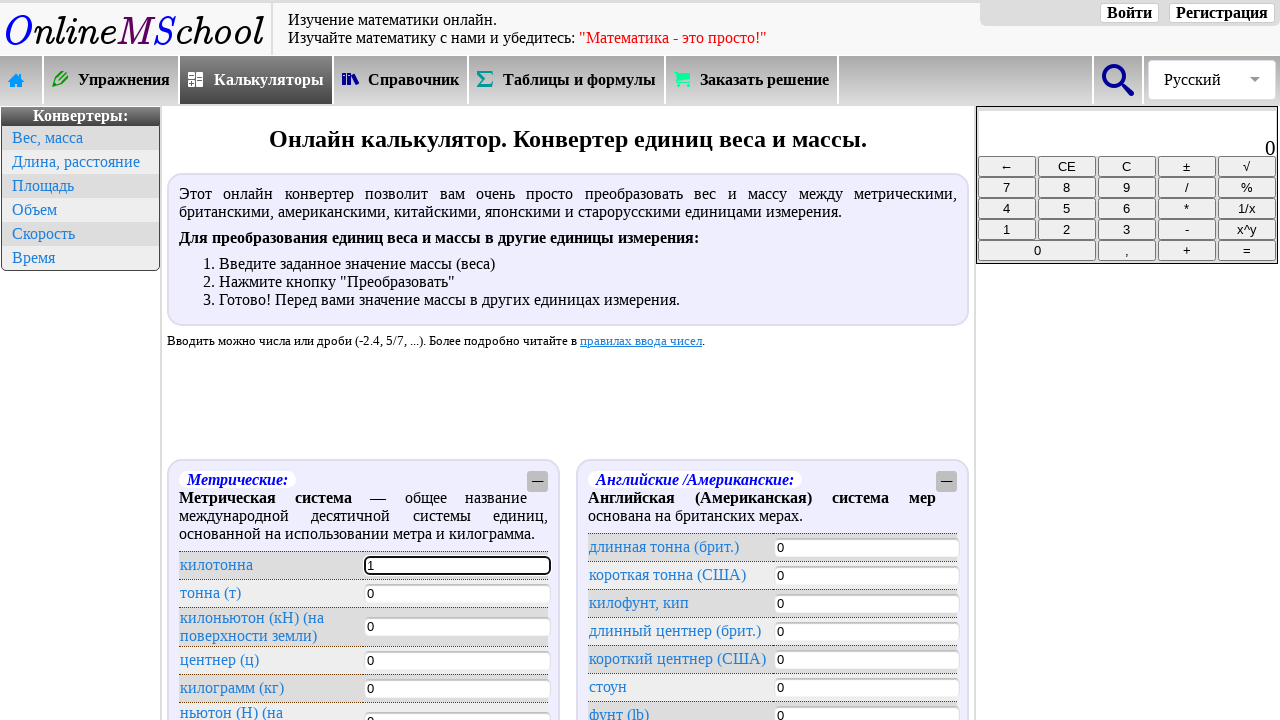

Tonne conversion result field loaded with value 1000
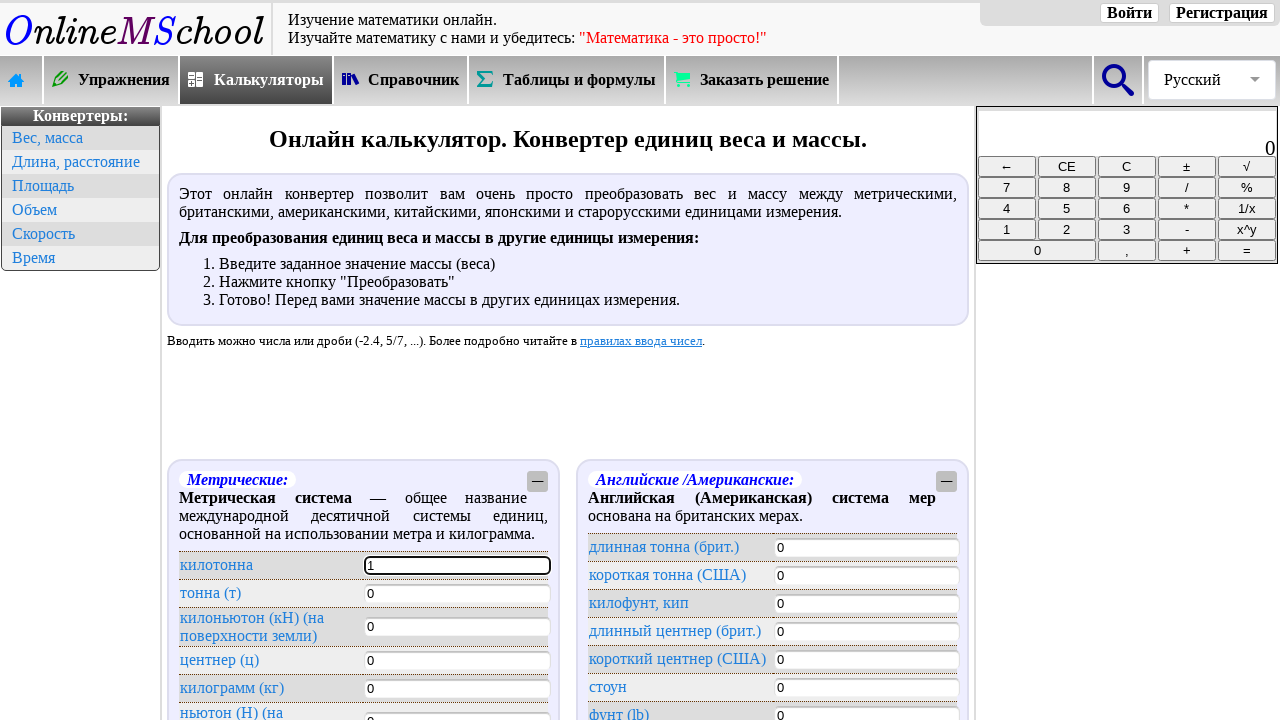

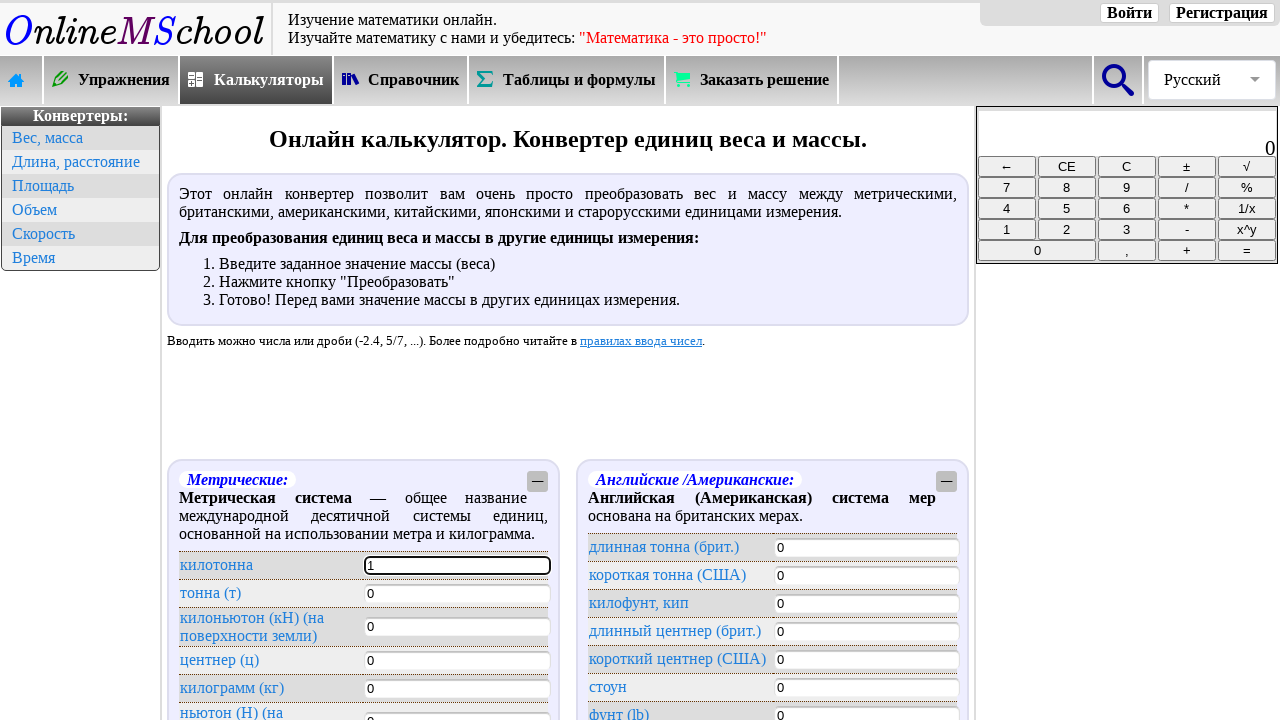